Tests multiple browser tab handling by opening new tabs via button clicks, switching between tabs, and verifying page content on each tab.

Starting URL: https://training-support.net/webelements/tabs

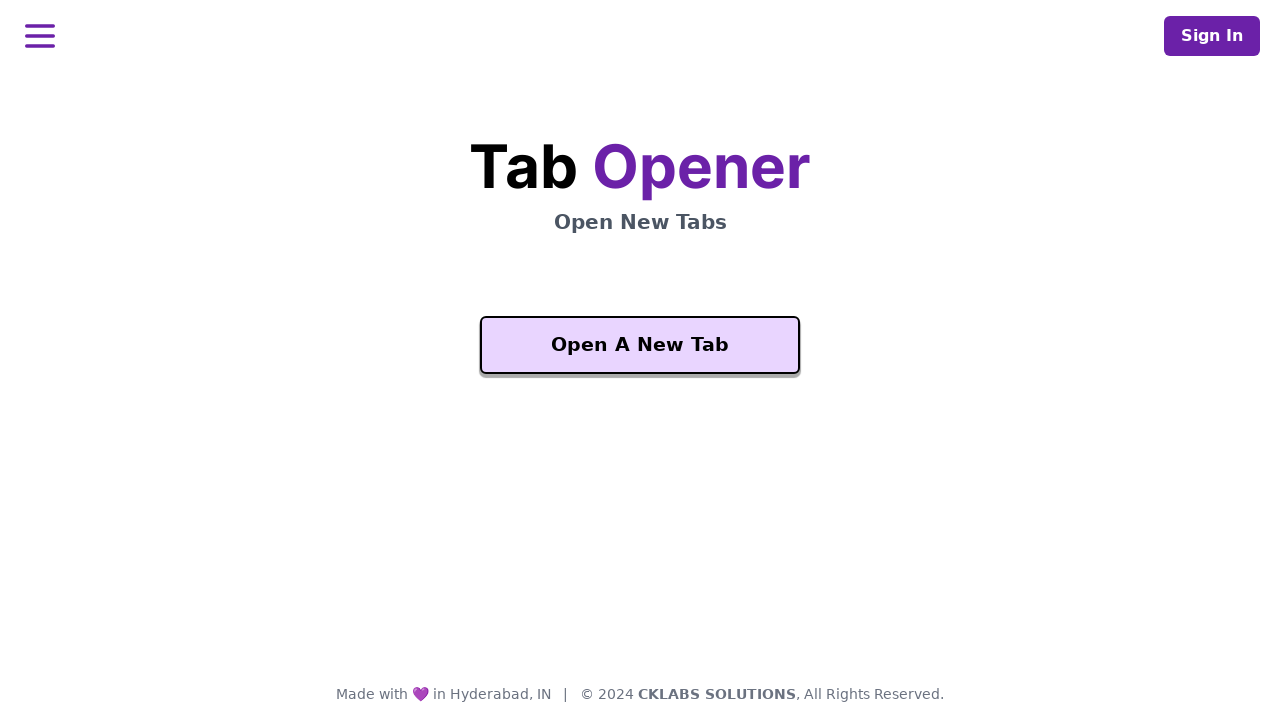

Waited for 'Open A New Tab' button to be visible
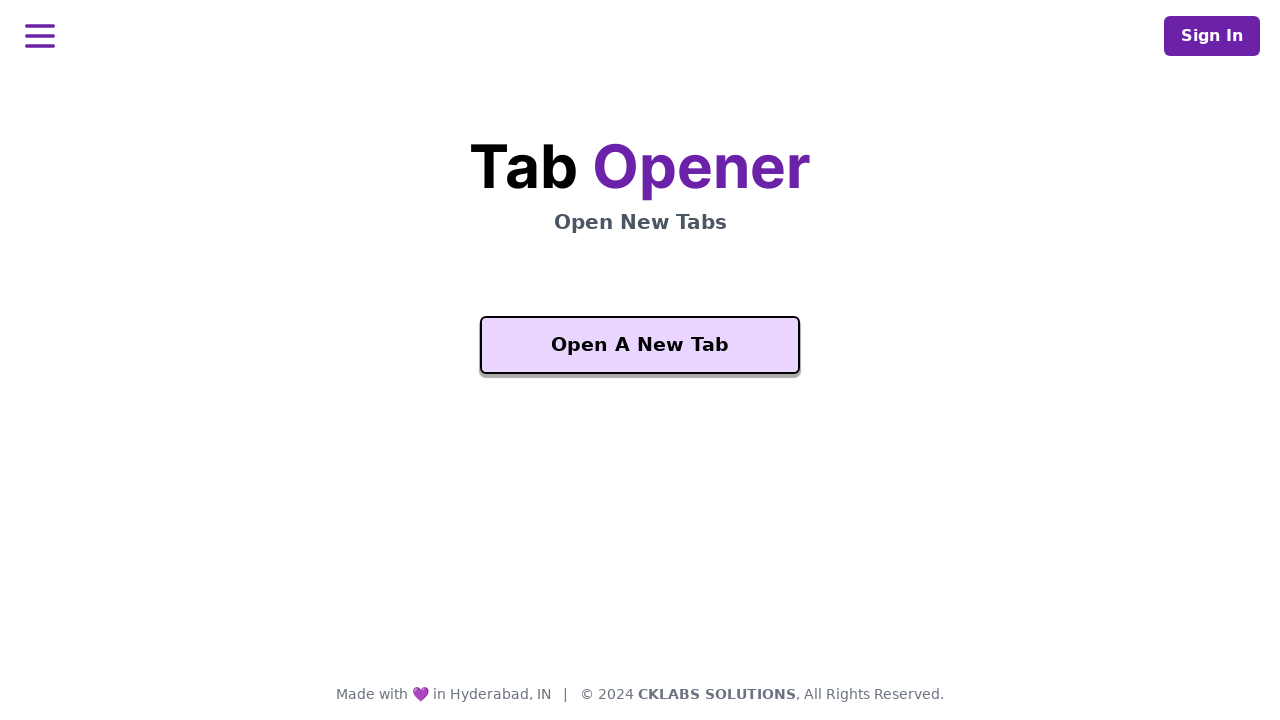

Clicked 'Open A New Tab' button to open new tab at (640, 345) on xpath=//button[text()='Open A New Tab']
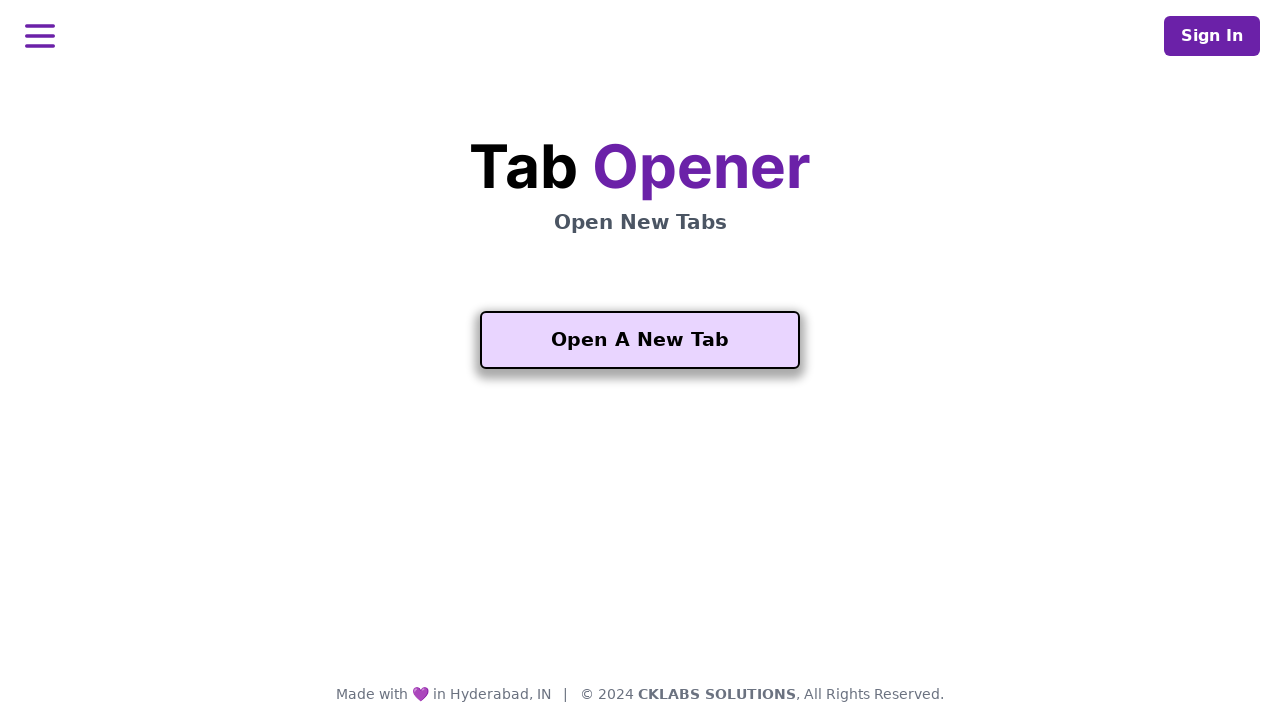

New tab opened and captured
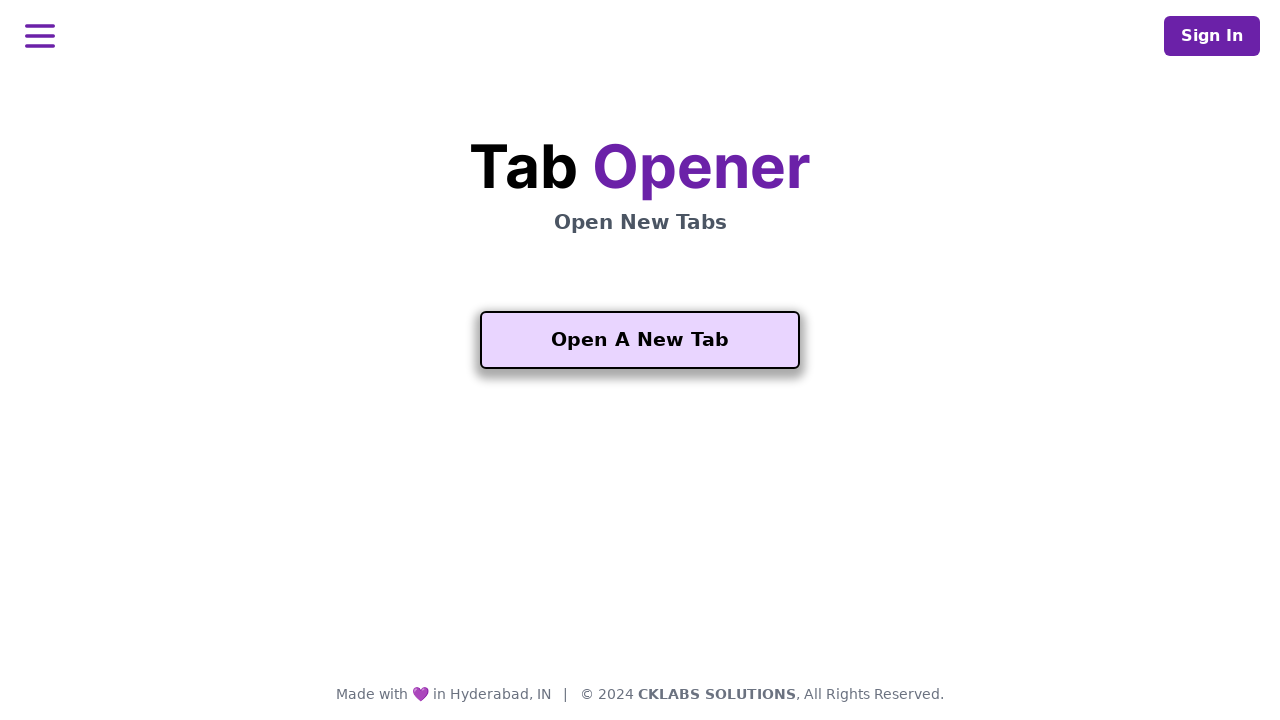

New tab page loaded completely
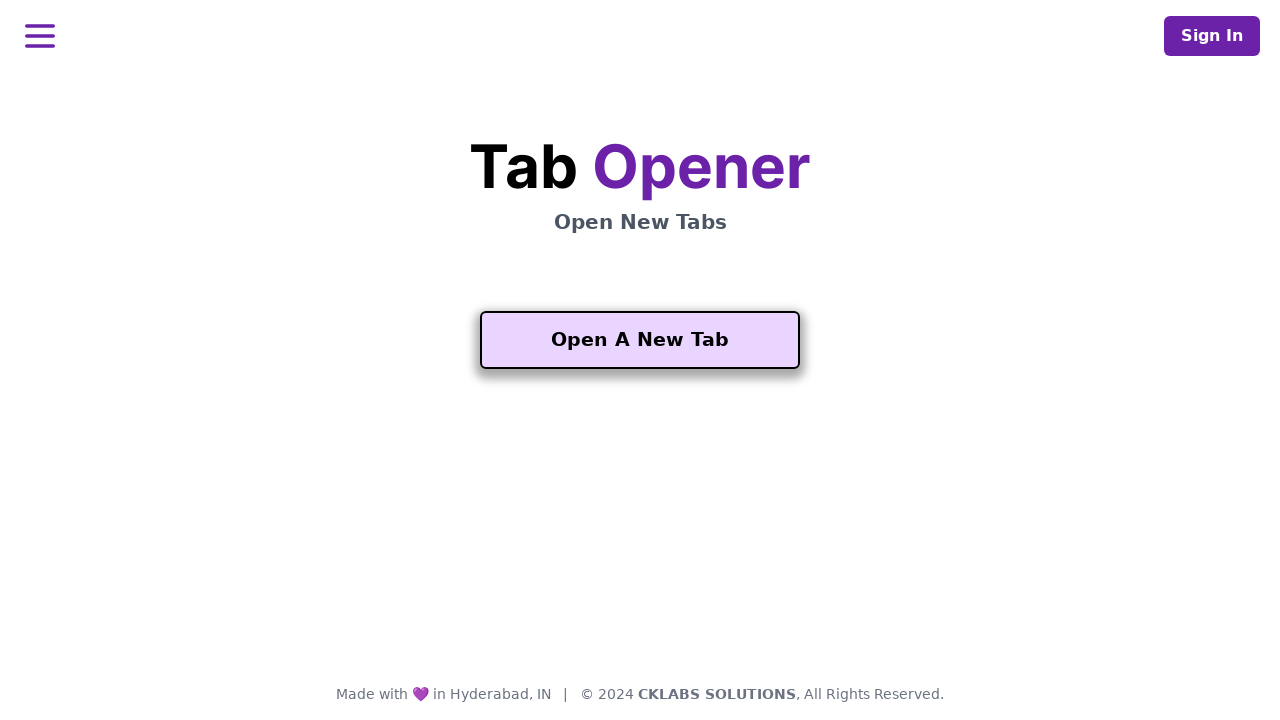

Waited for 'Another One' button to be visible on new tab
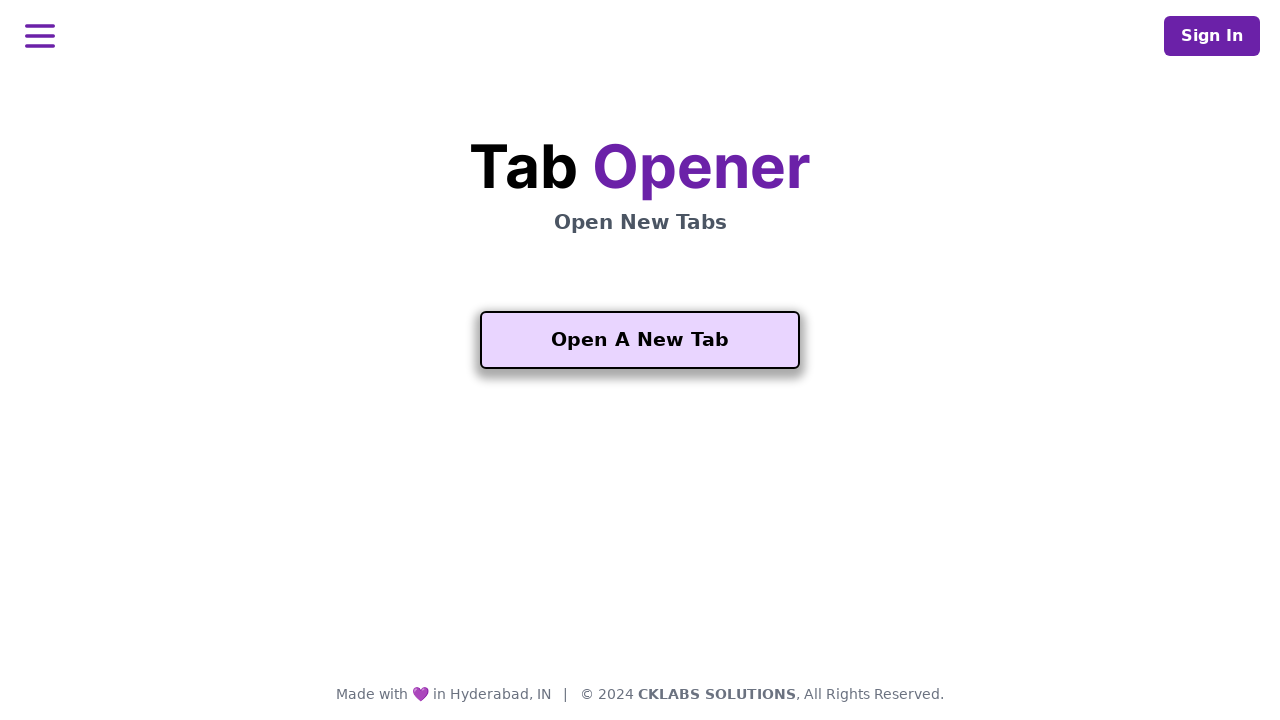

Clicked 'Another One' button to open third tab at (640, 552) on xpath=//button[contains(text(), 'Another One')]
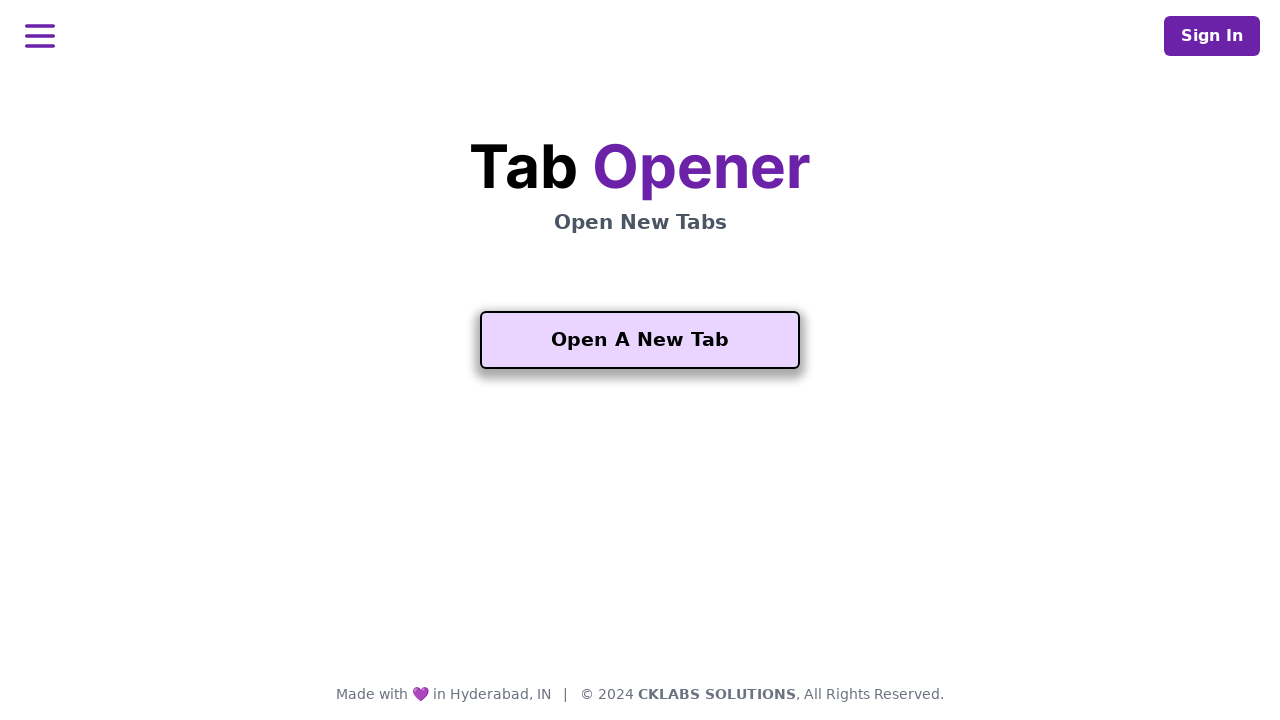

Third tab opened and captured
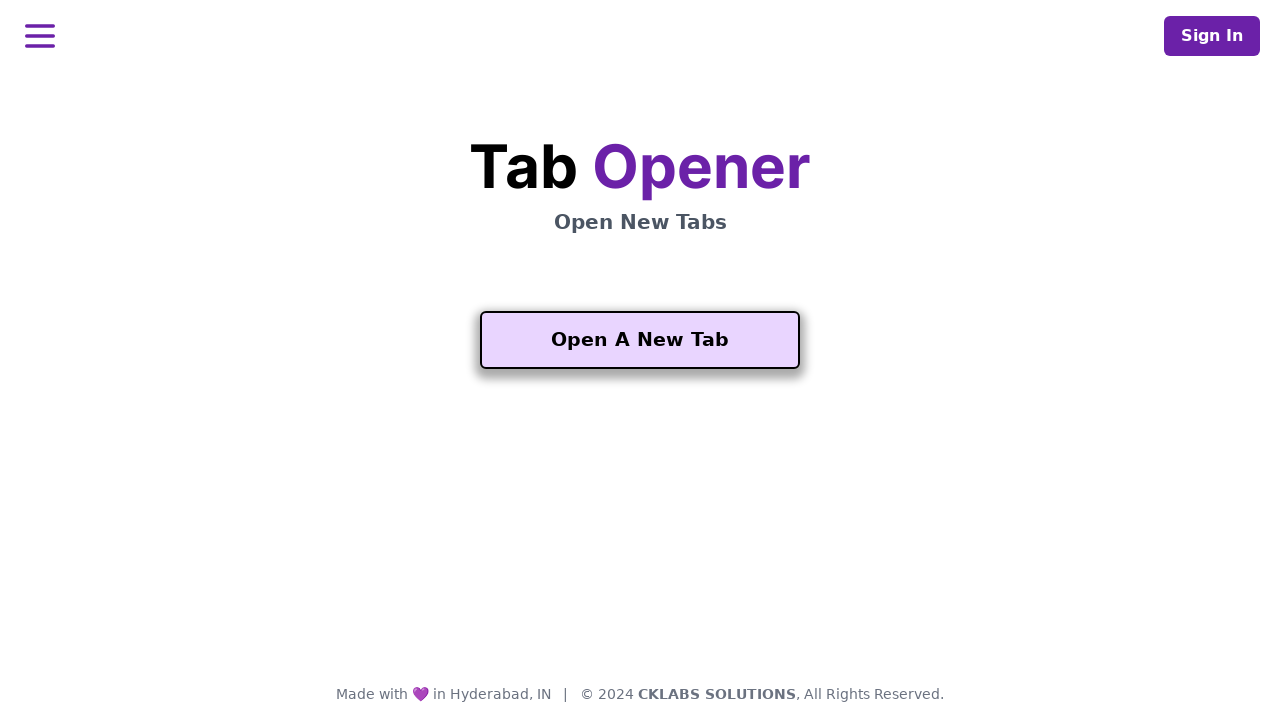

Third tab page loaded completely
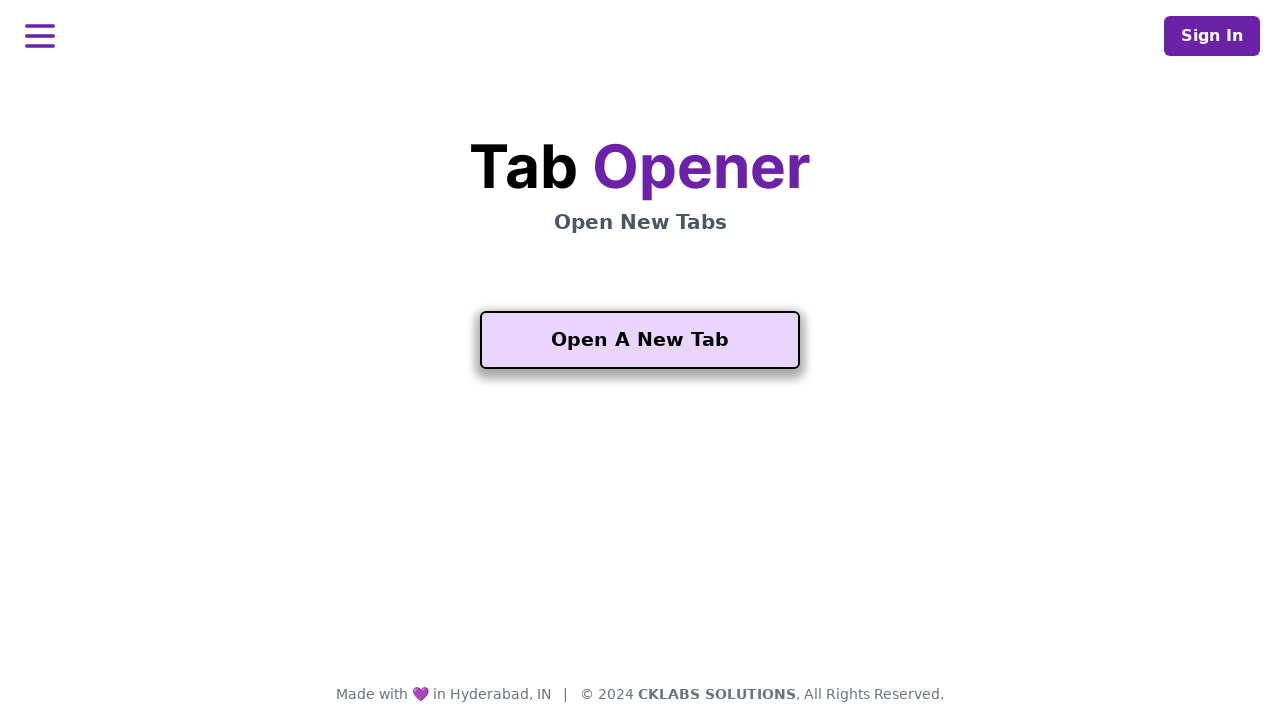

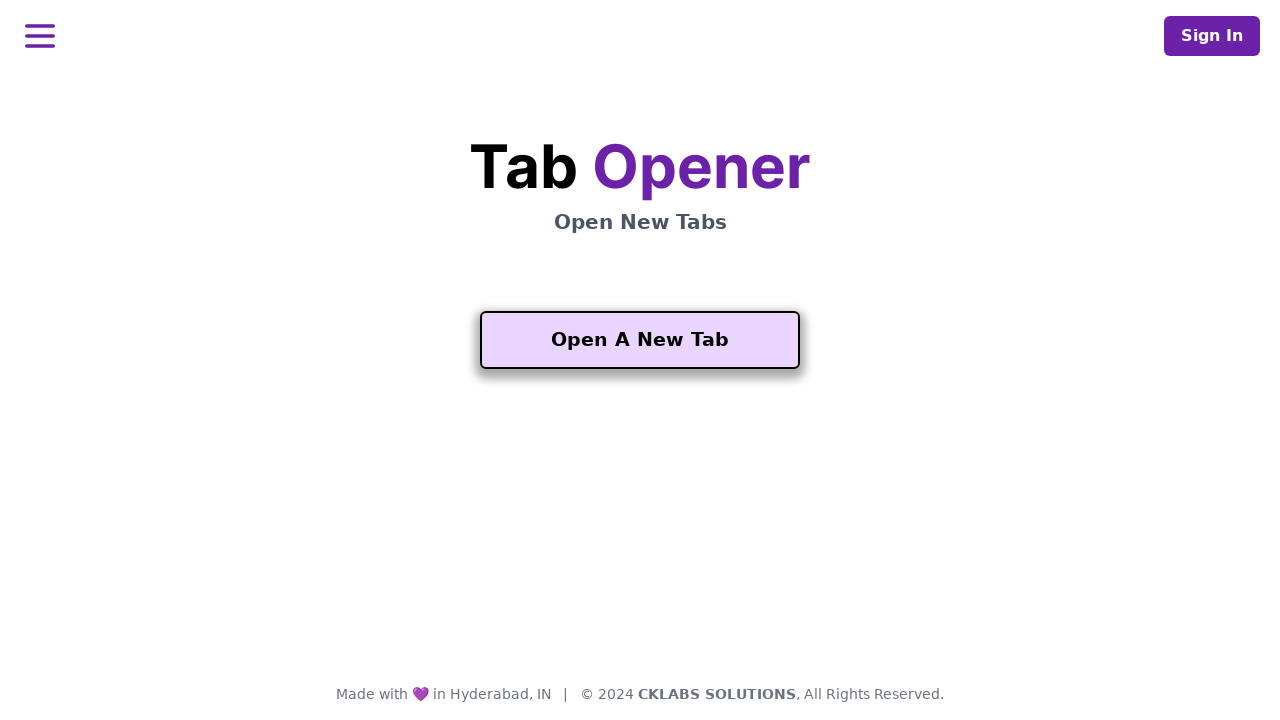